Tests keyboard event handling by selecting different event types (keyup, keydown, keypress) and performing key actions to verify the events are captured correctly

Starting URL: http://sahitest.com/demo/keypress.htm

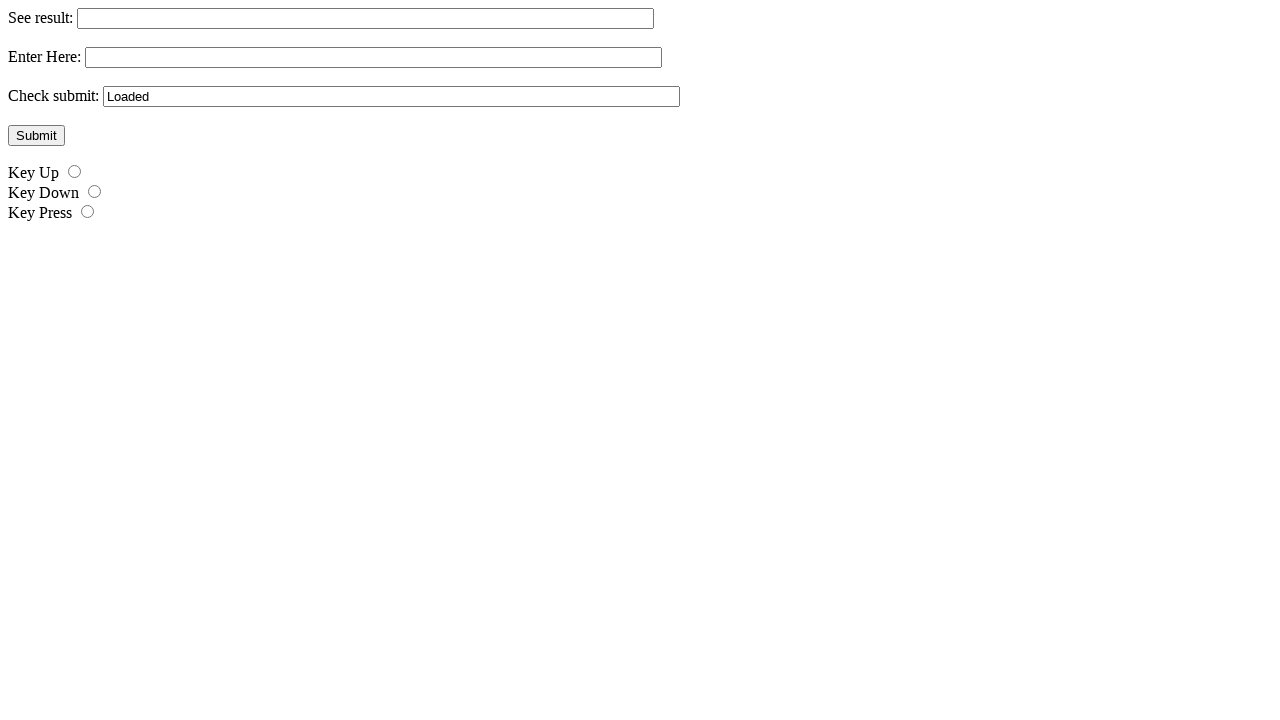

Clicked KeyUp radio button to select keyup event type at (74, 172) on #r1
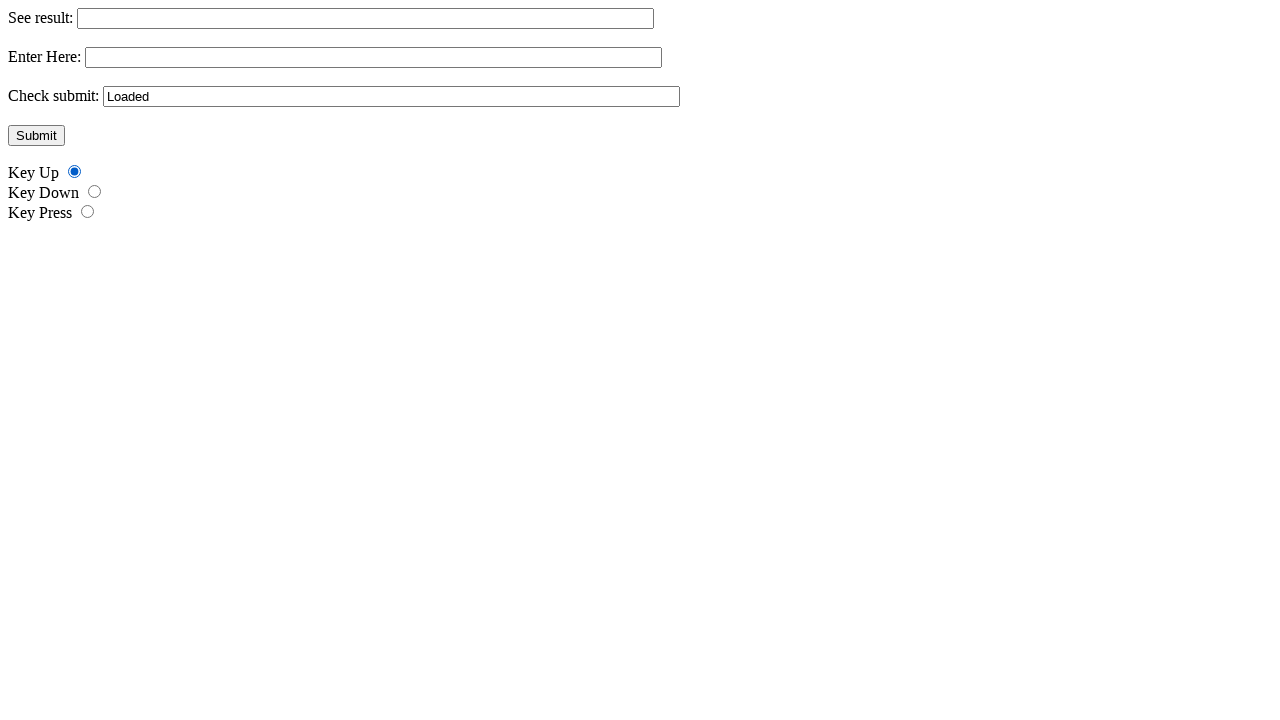

Pressed 'a' key in input field to trigger keyup event on input[name="t2"]
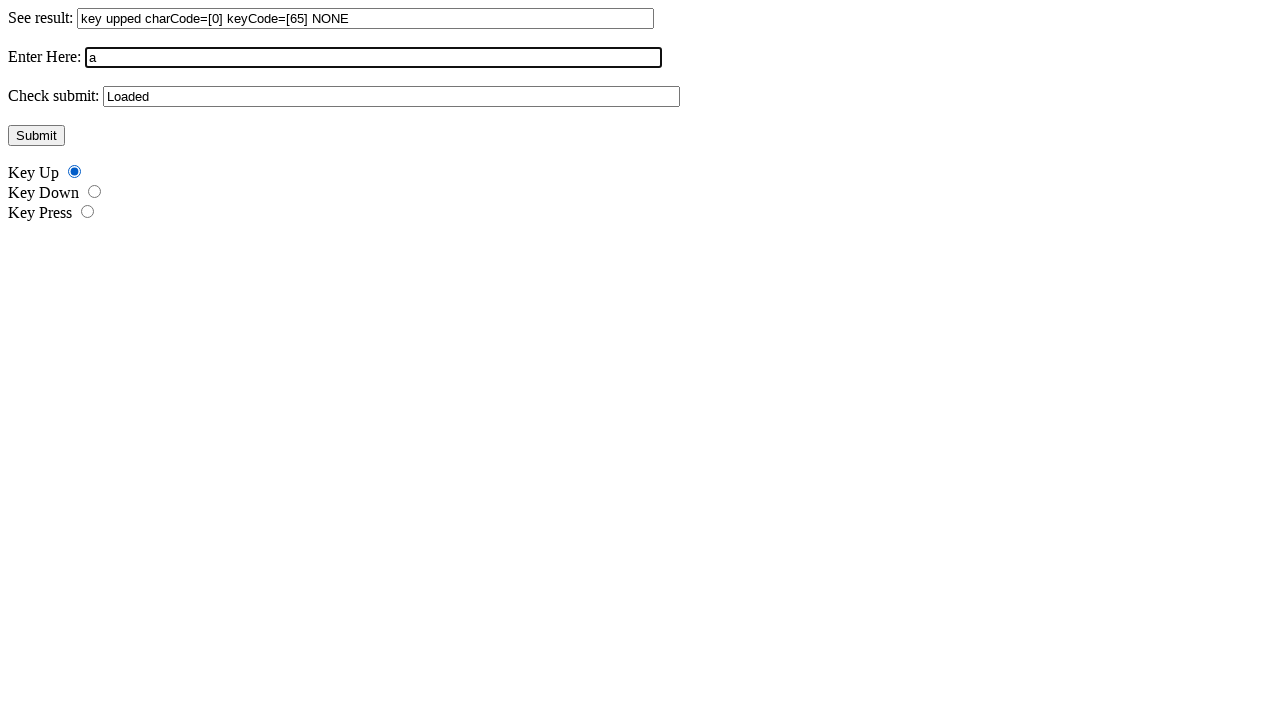

Retrieved result value from output field after keyup event
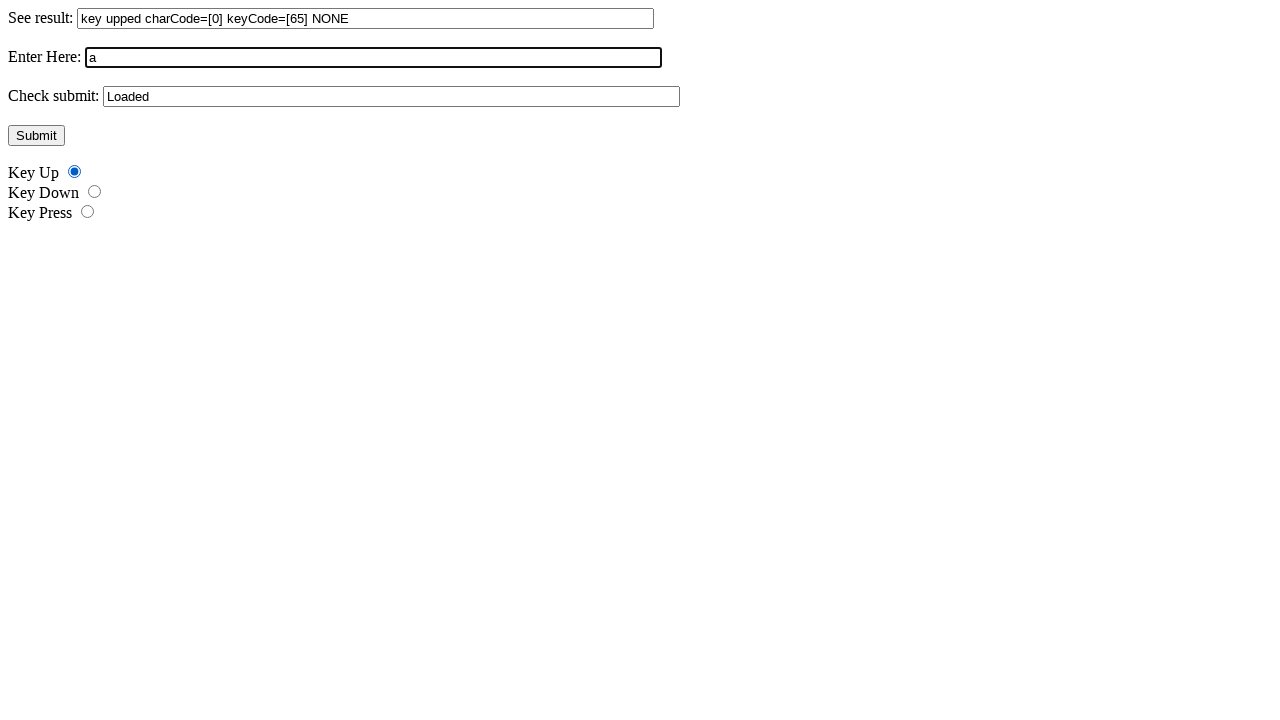

Cleared the input field on input[name="t2"]
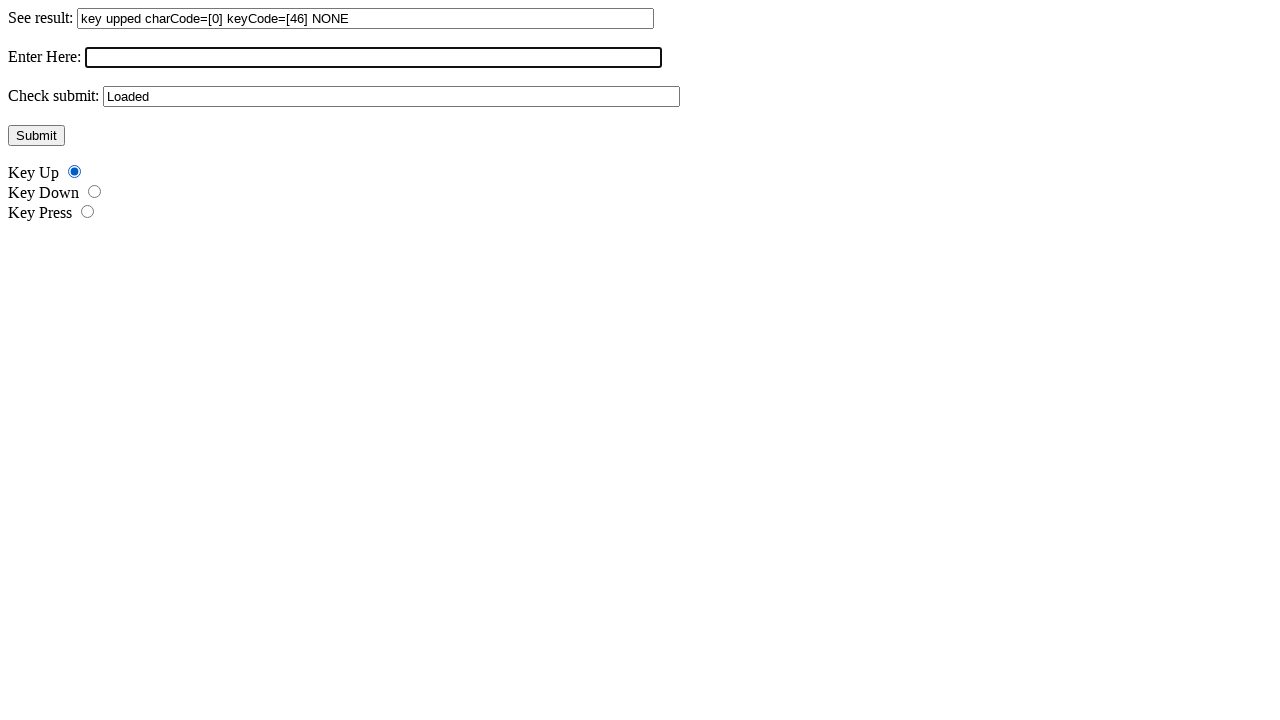

Clicked KeyPress radio button to select keypress event type at (88, 212) on #r3
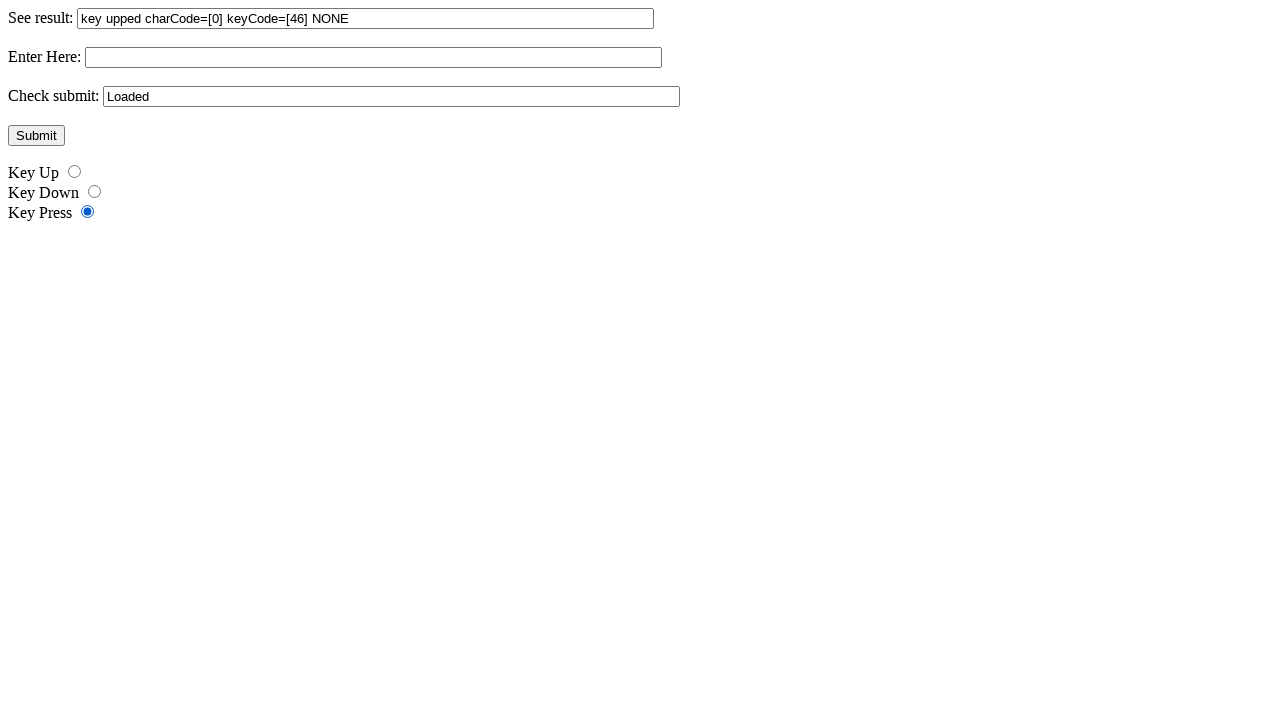

Pressed 'b' key in input field to trigger keypress event on input[name="t2"]
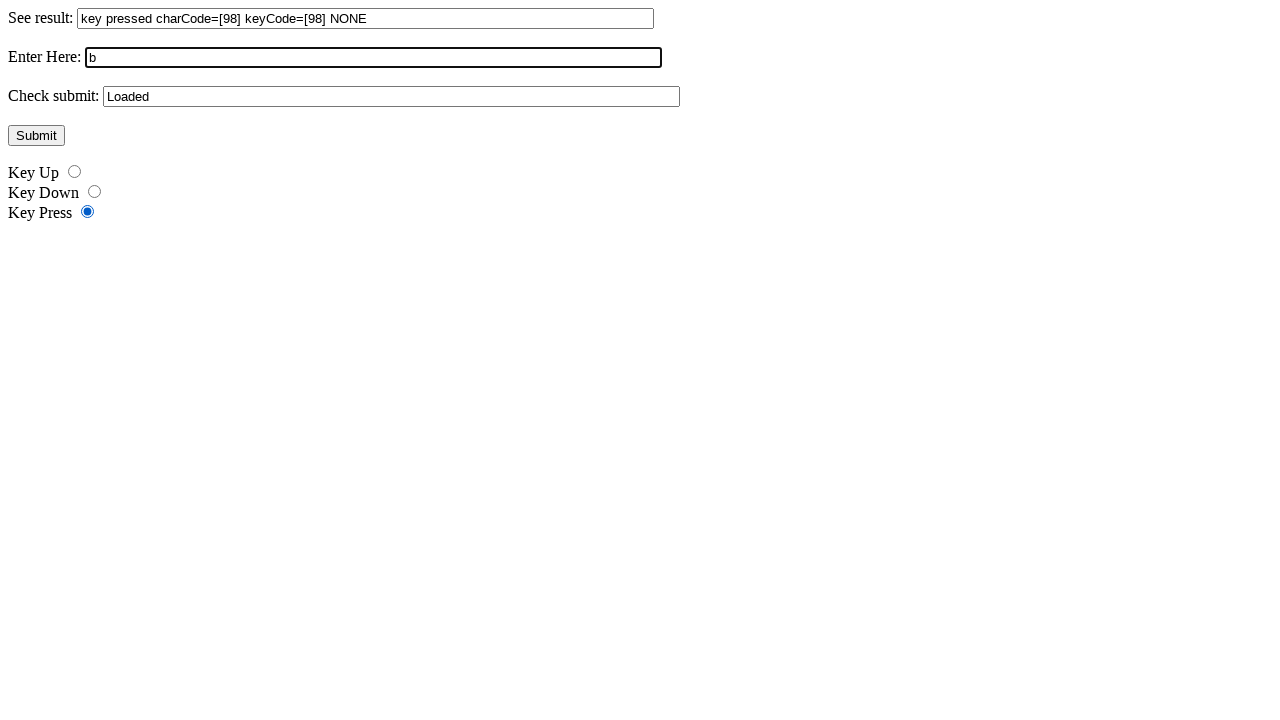

Retrieved result value from output field after keypress event
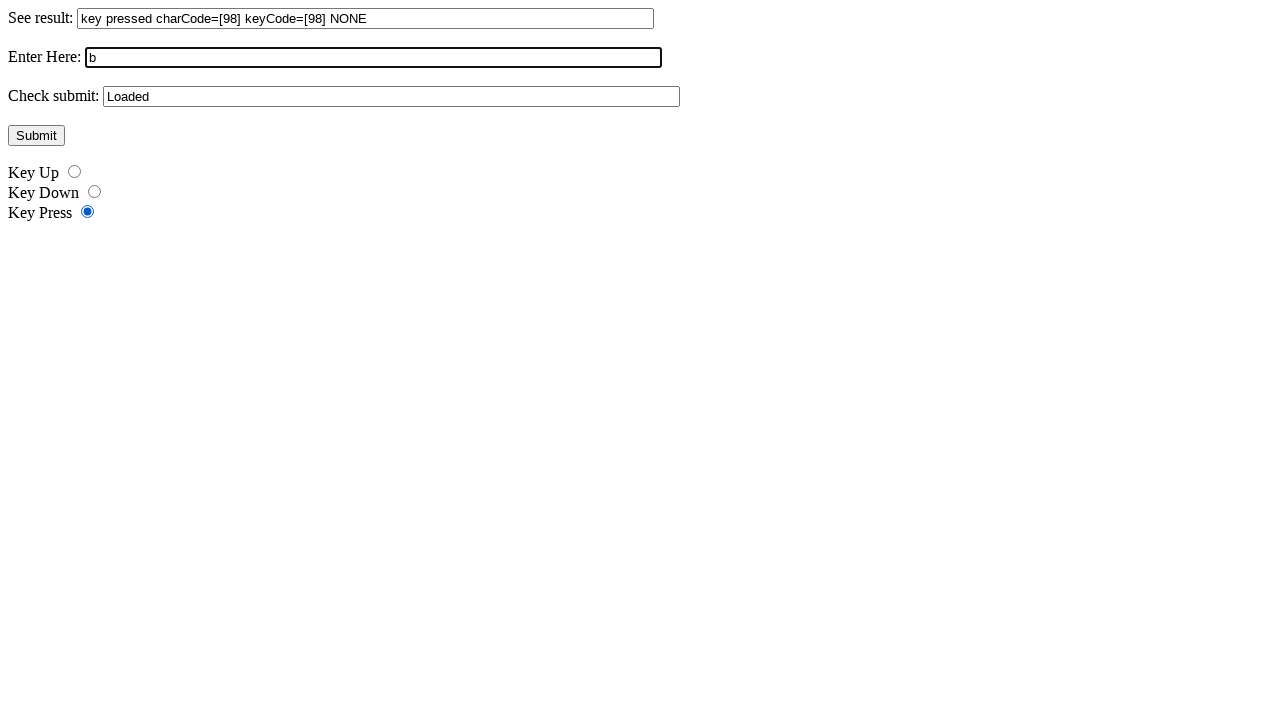

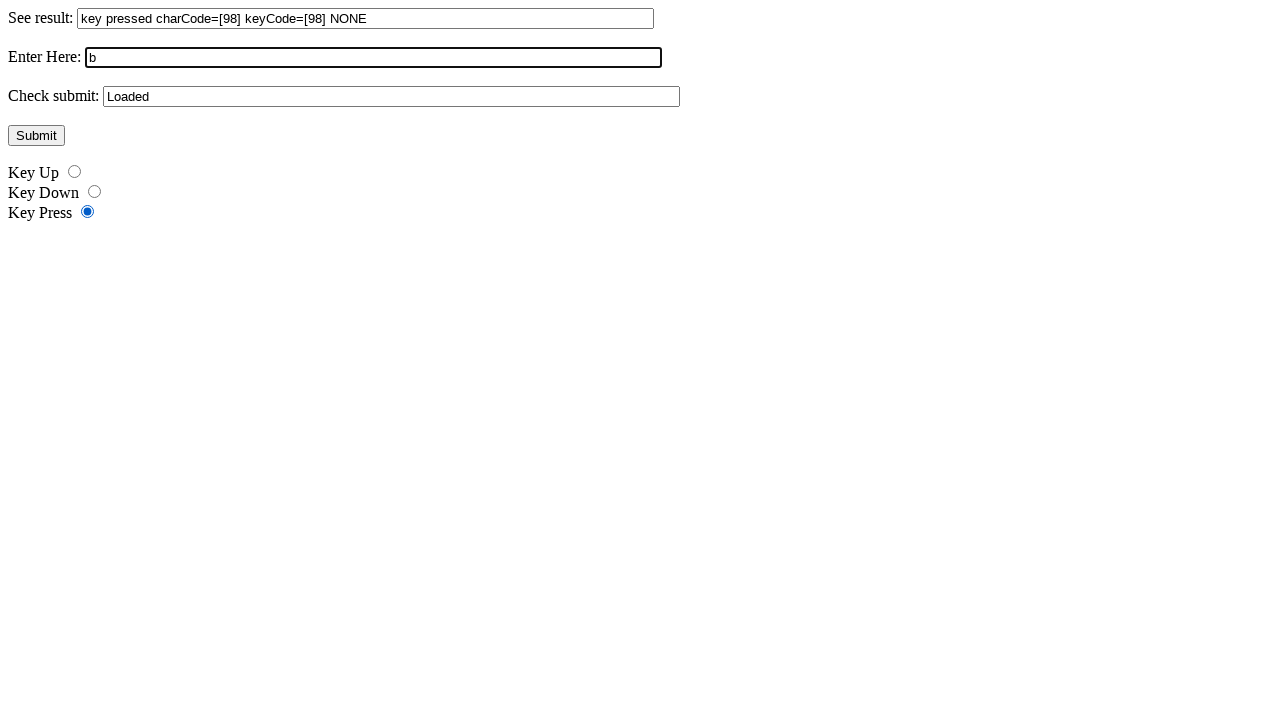